Navigates to the GUVI website in headless mode and verifies the page loads by checking the title and URL

Starting URL: https://www.guvi.in

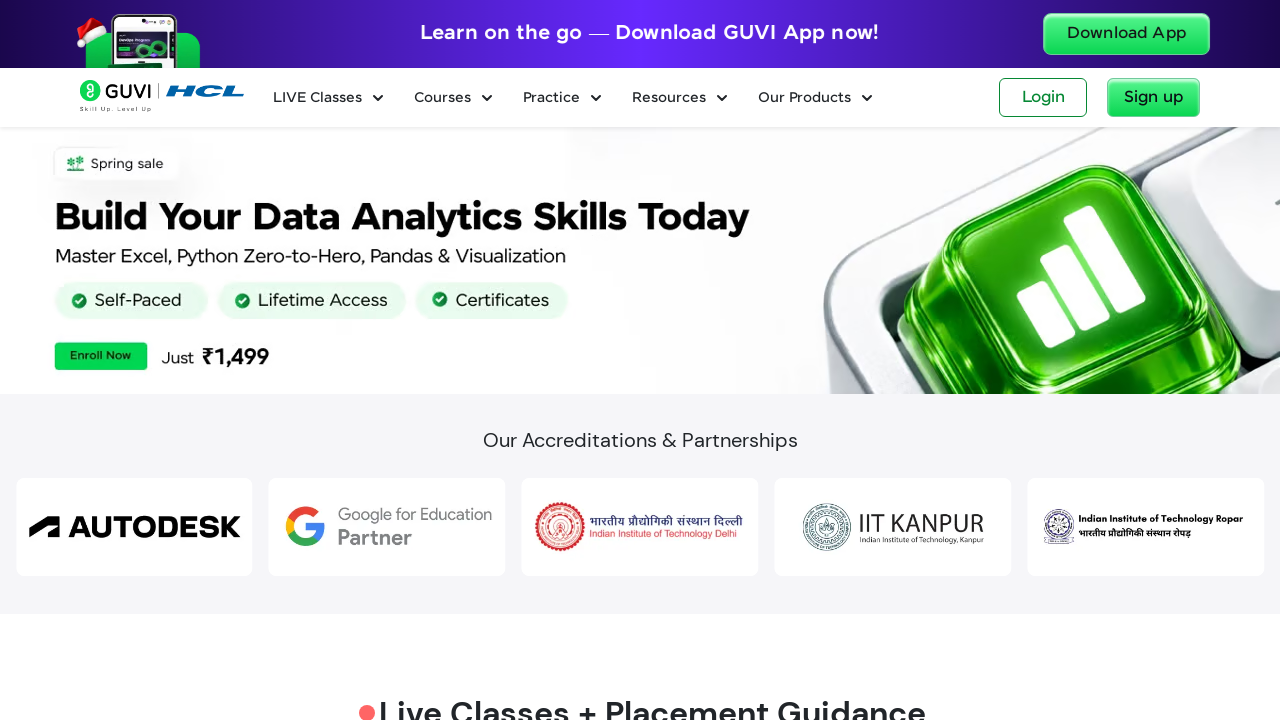

Waited for page to reach domcontentloaded state
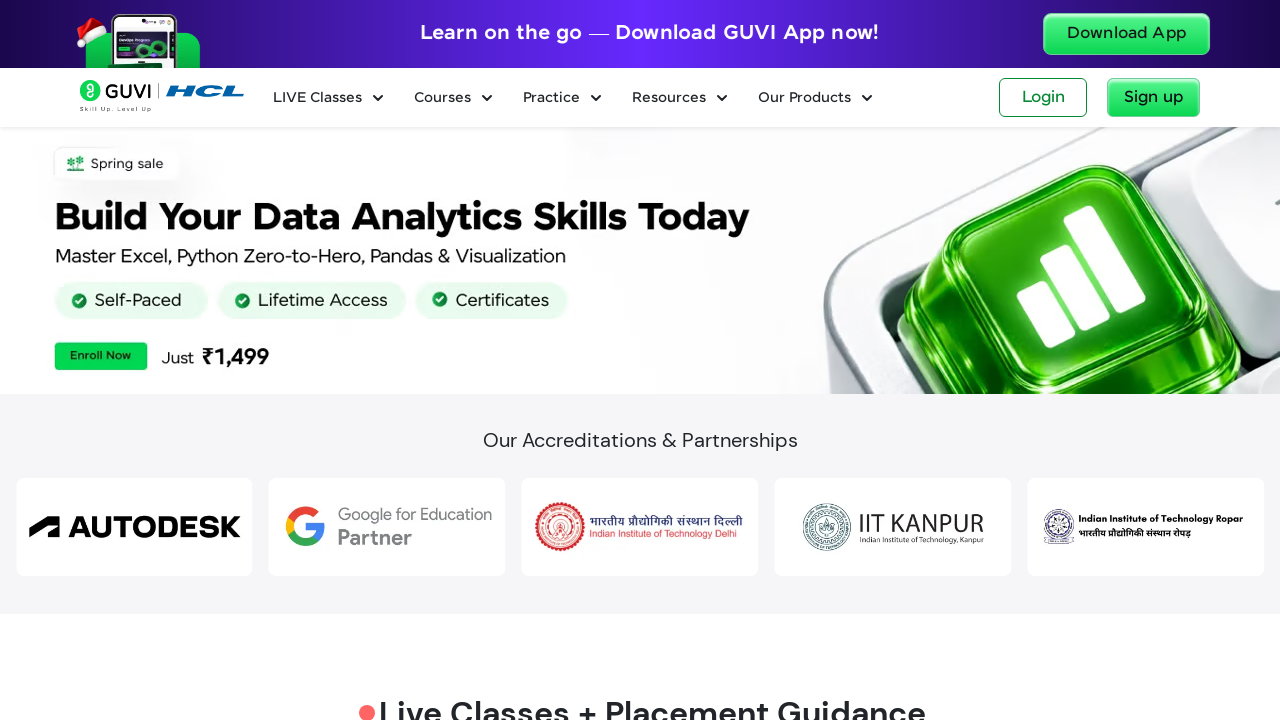

Verified page title is present and not empty
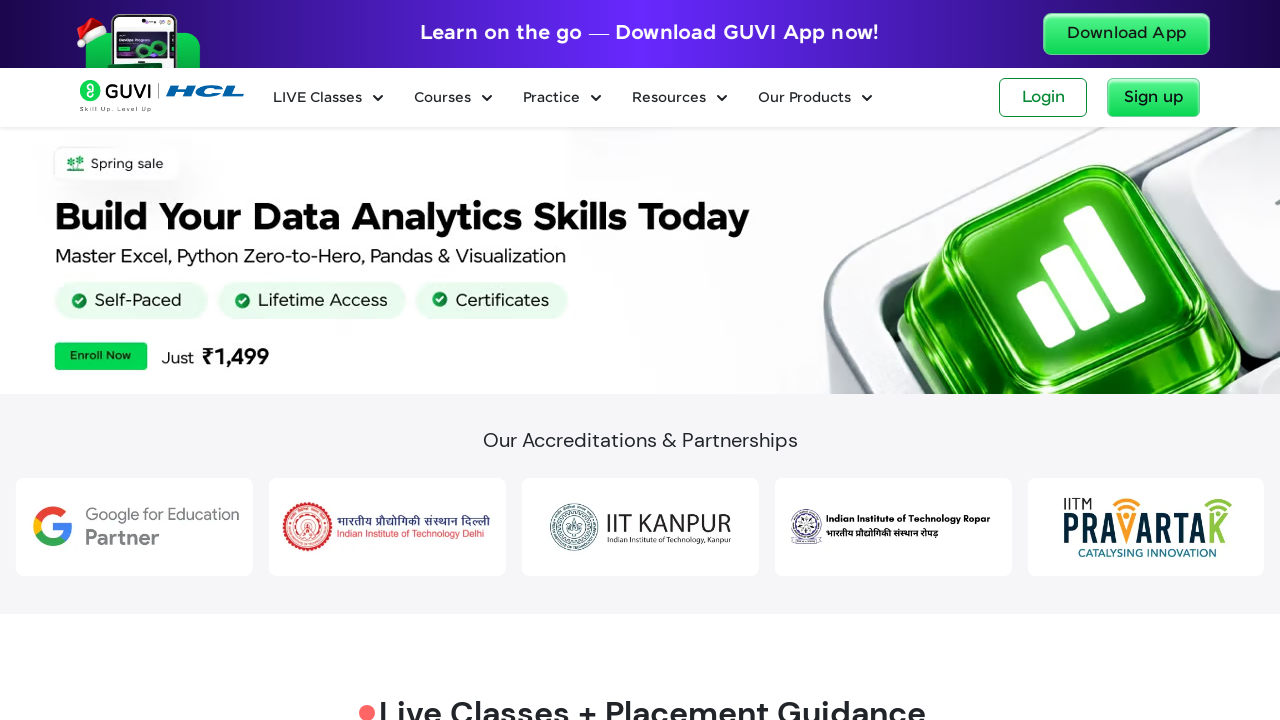

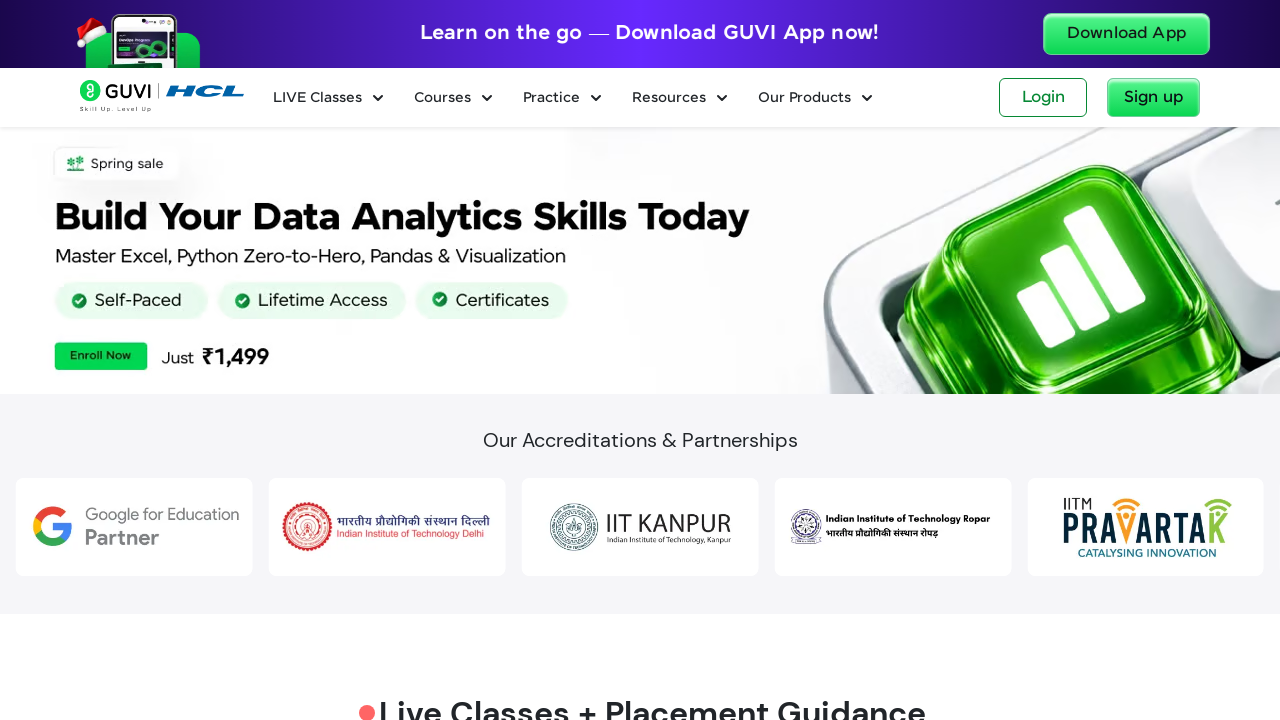